Tests SpiceJet flight booking form by selecting origin city (Agra) and destination city (Delhi), then interacting with the booking interface.

Starting URL: https://www.spicejet.com/

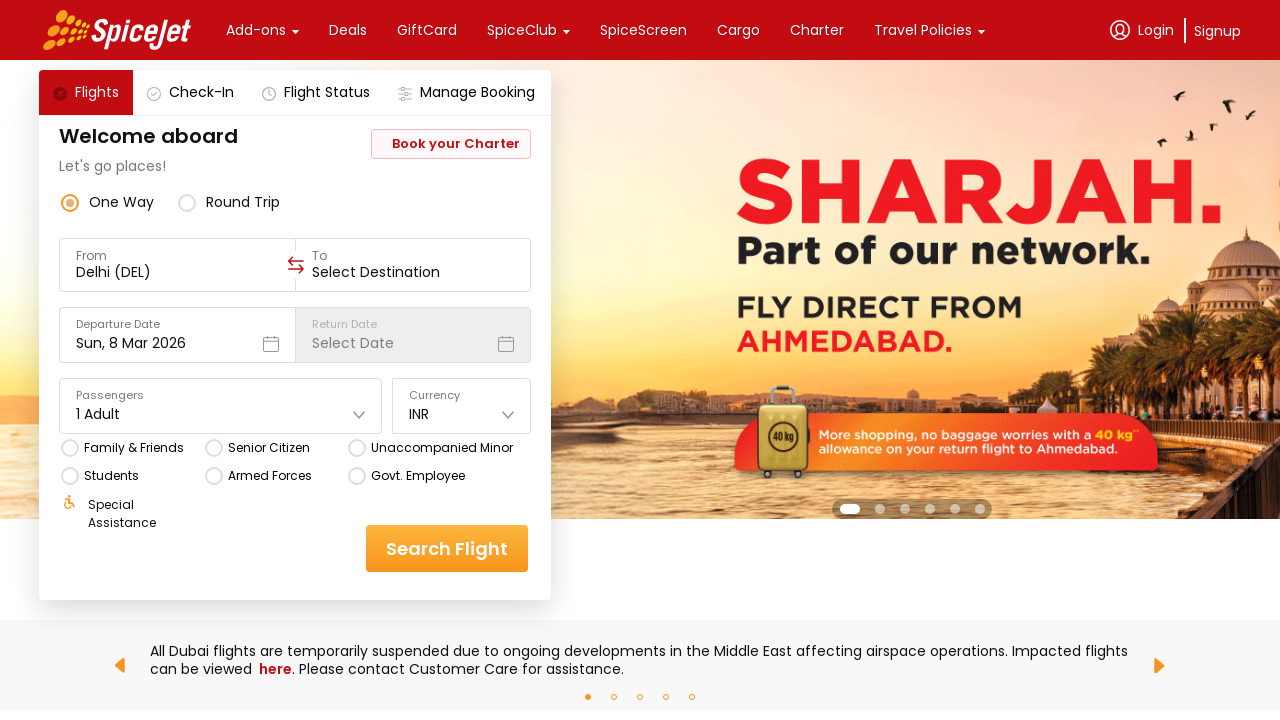

Waited for page to load with networkidle state
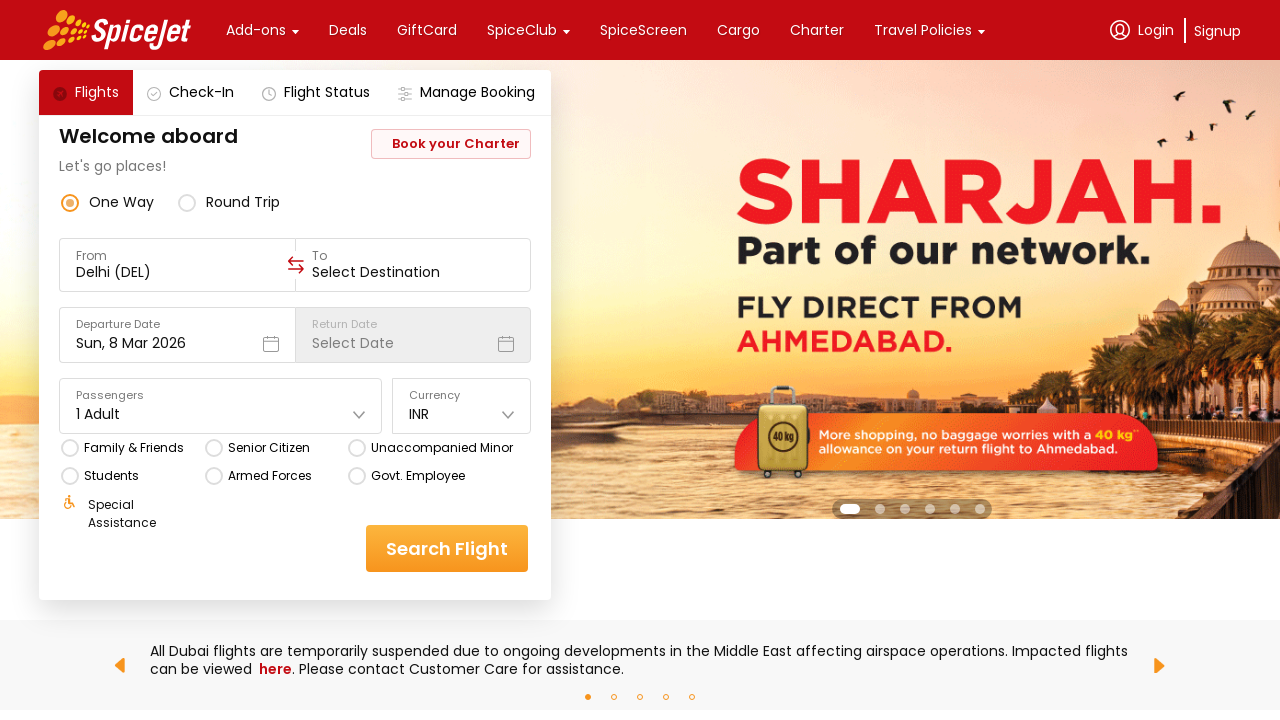

Clicked round-trip/one-way toggle at (187, 202) on xpath=(//div[@class='css-1dbjc4n r-zso239']//*[local-name()='svg'])[2]
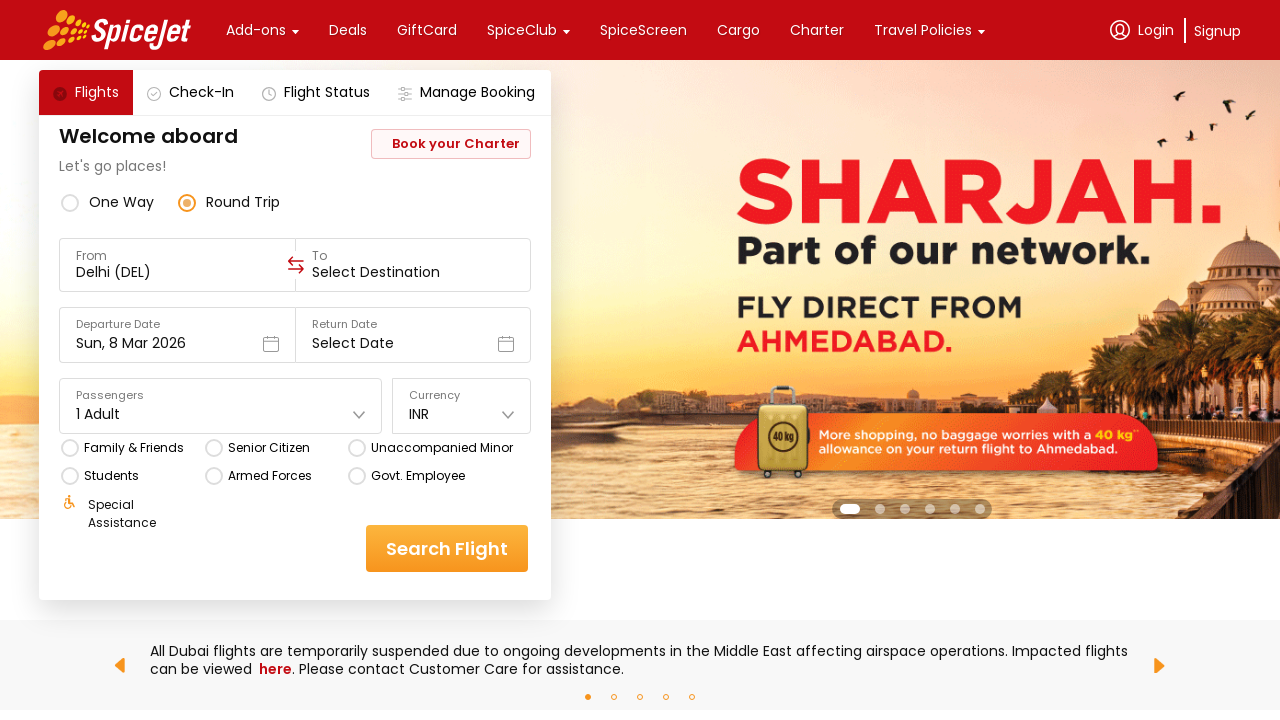

Clicked 'From' input field at (178, 272) on xpath=(//input[@class='css-1cwyjr8 r-homxoj r-ubezar r-10paoce r-13qz1uu'])[1]
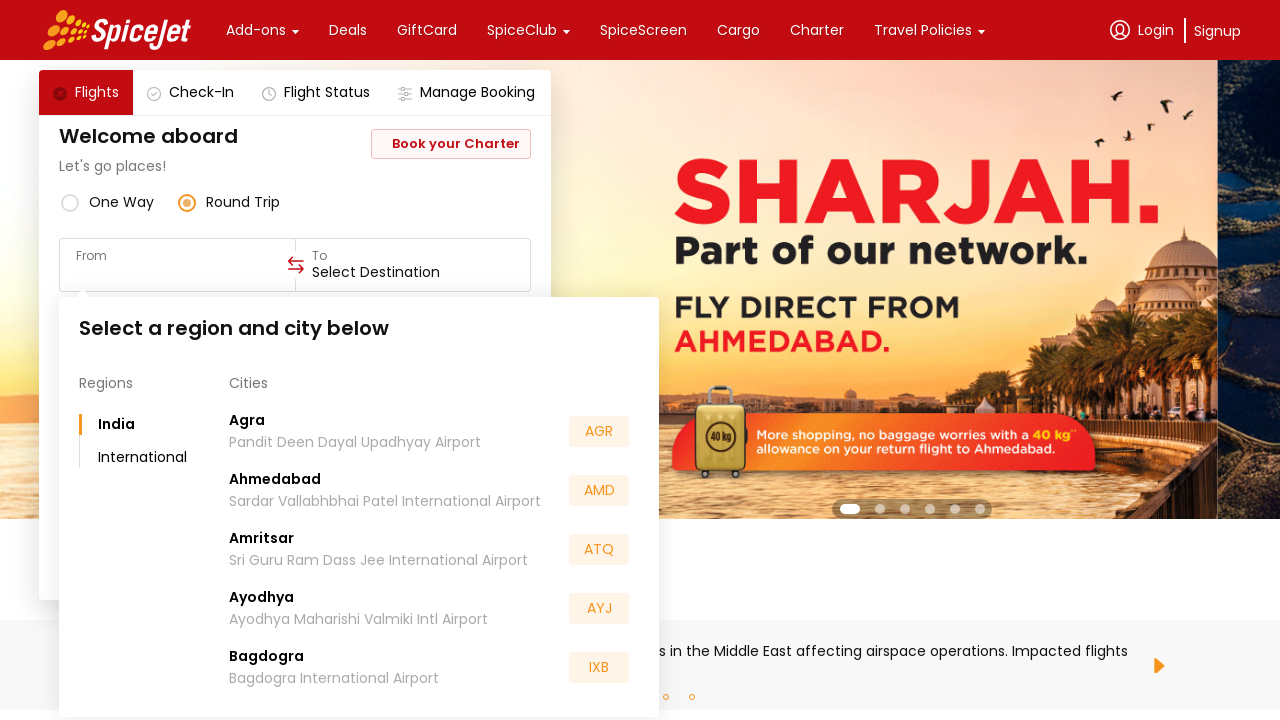

Typed 'Agr' in origin city field on xpath=(//input[@class='css-1cwyjr8 r-homxoj r-ubezar r-10paoce r-13qz1uu'])[1]
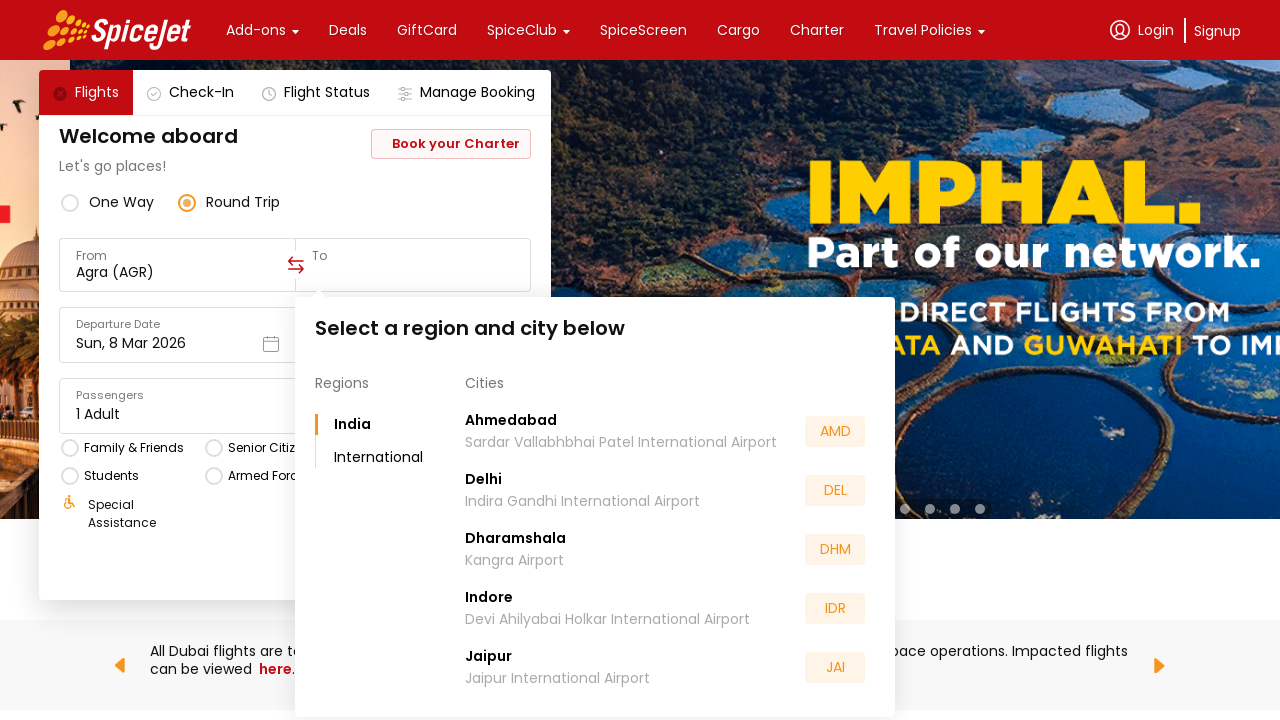

Waited for autocomplete suggestions to appear
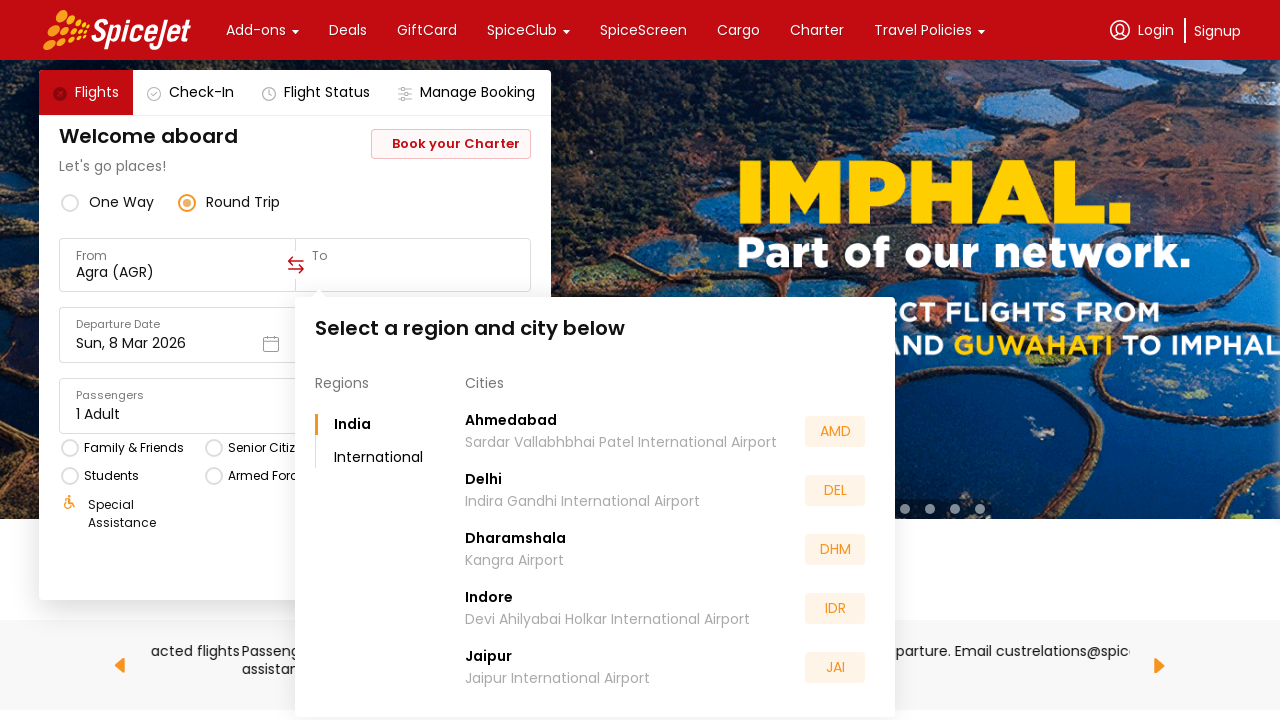

Filled destination city field with 'Delhi' on xpath=(//input[@class='css-1cwyjr8 r-homxoj r-ubezar r-10paoce r-13qz1uu'])[2]
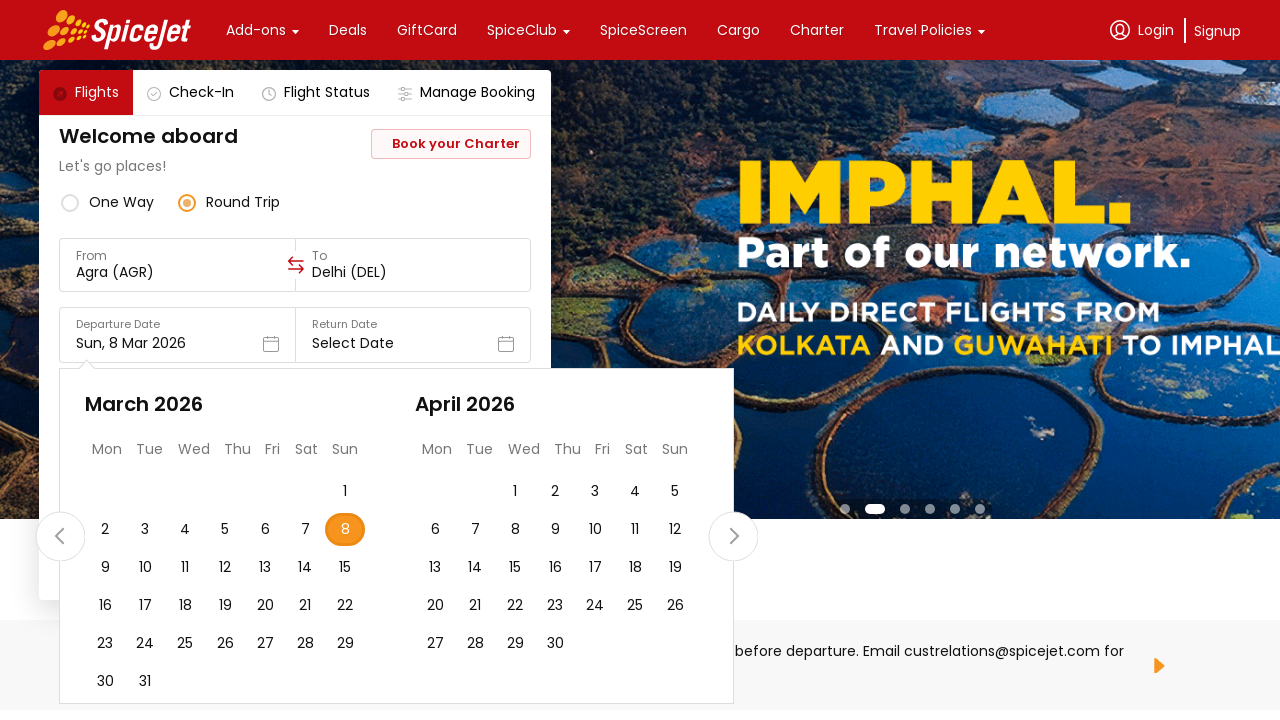

Waited for destination autocomplete suggestions
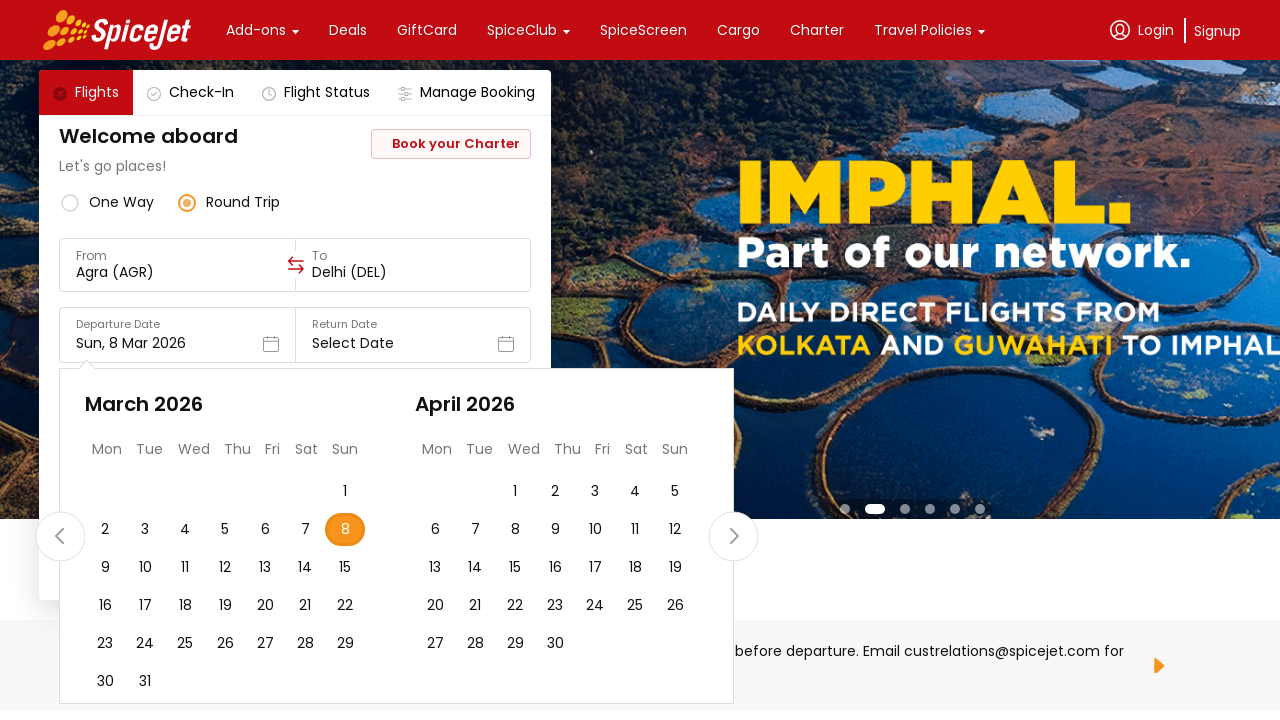

Clicked date/search button to initiate flight search at (270, 344) on xpath=(//div[@class='css-1dbjc4n']//*[local-name()='svg'])[9]
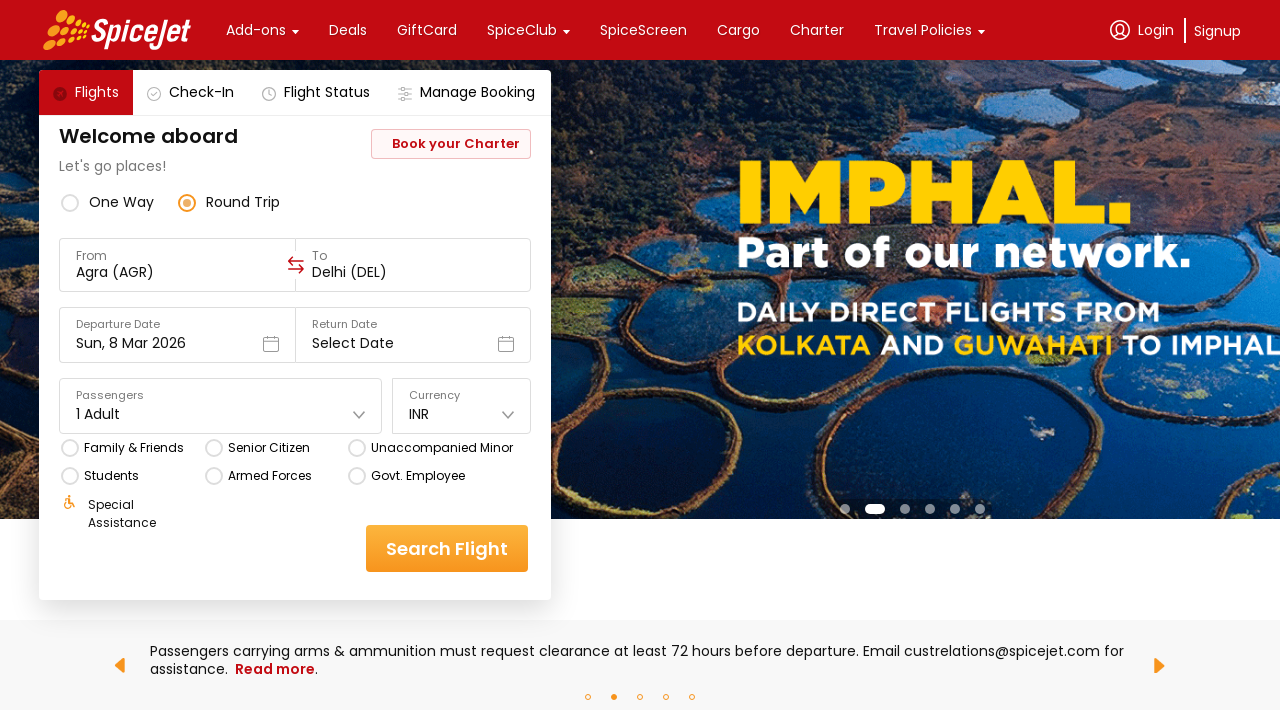

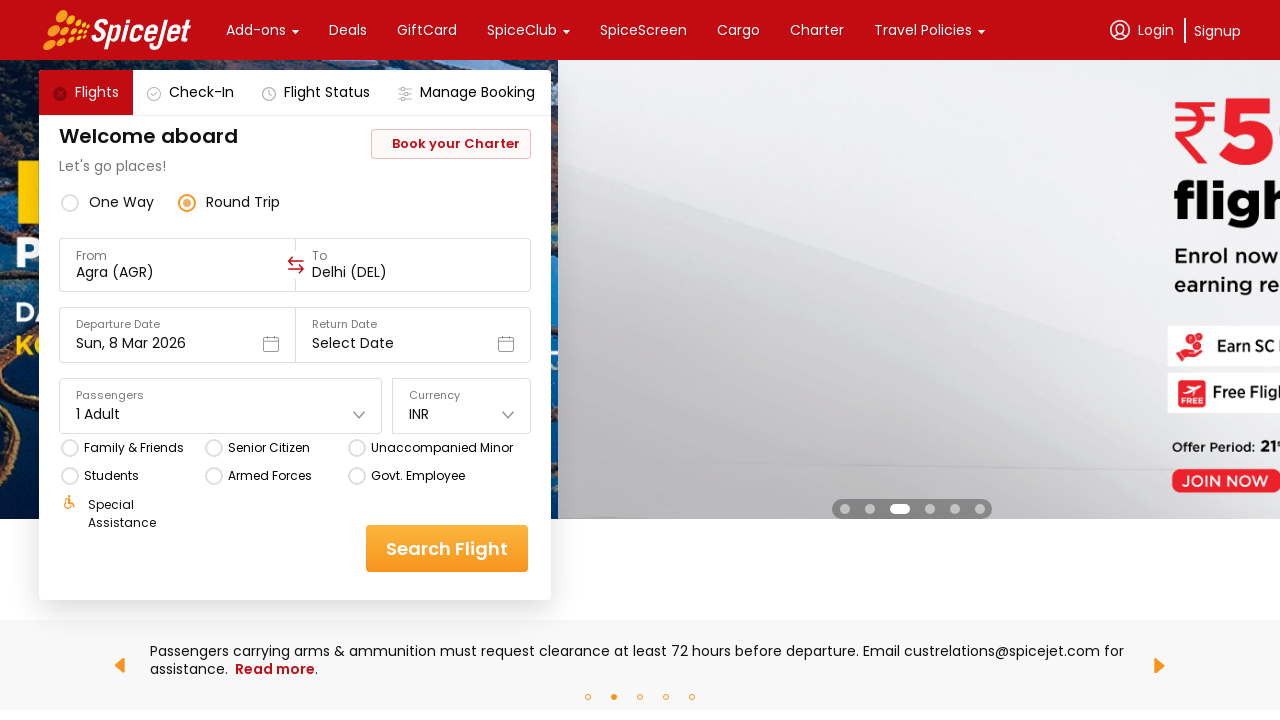